Tests checkbox selection functionality by clicking on Red, Blue, and Orange checkboxes and verifying they become selected.

Starting URL: https://selenium08.blogspot.com/2019/07/check-box-and-radio-buttons.html

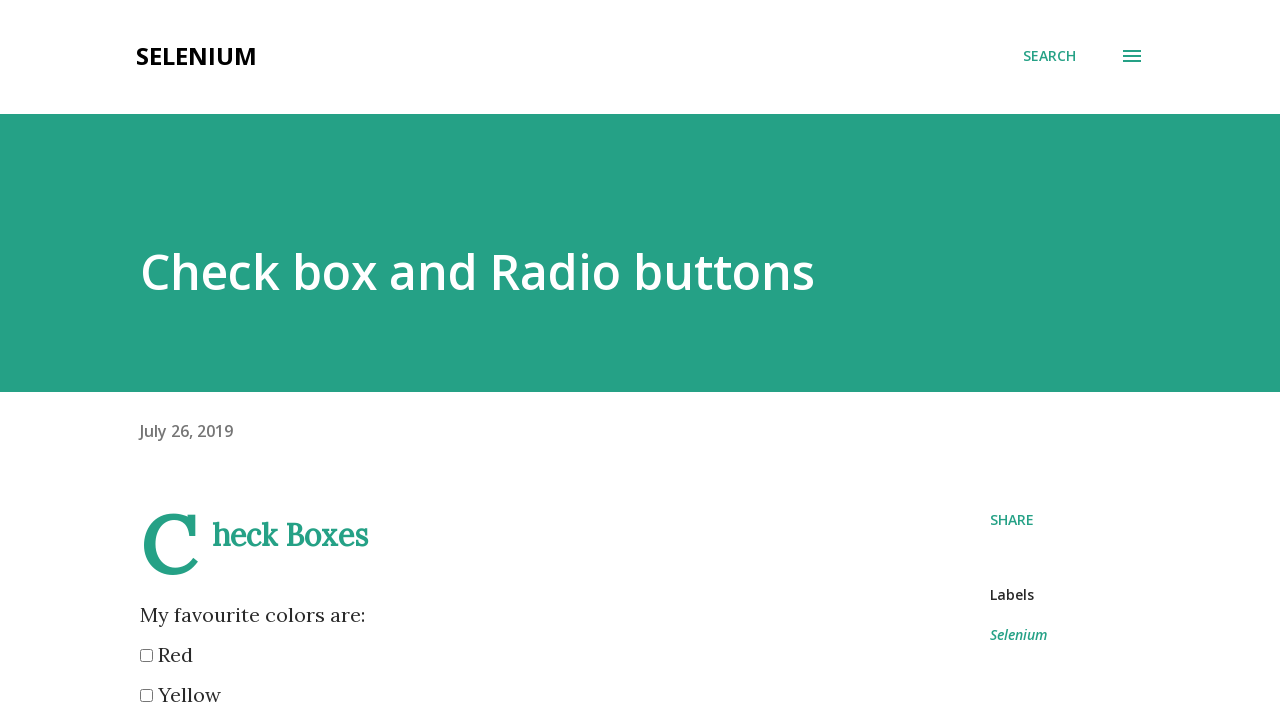

Clicked Red checkbox at (146, 656) on input[name='color'][value='red']
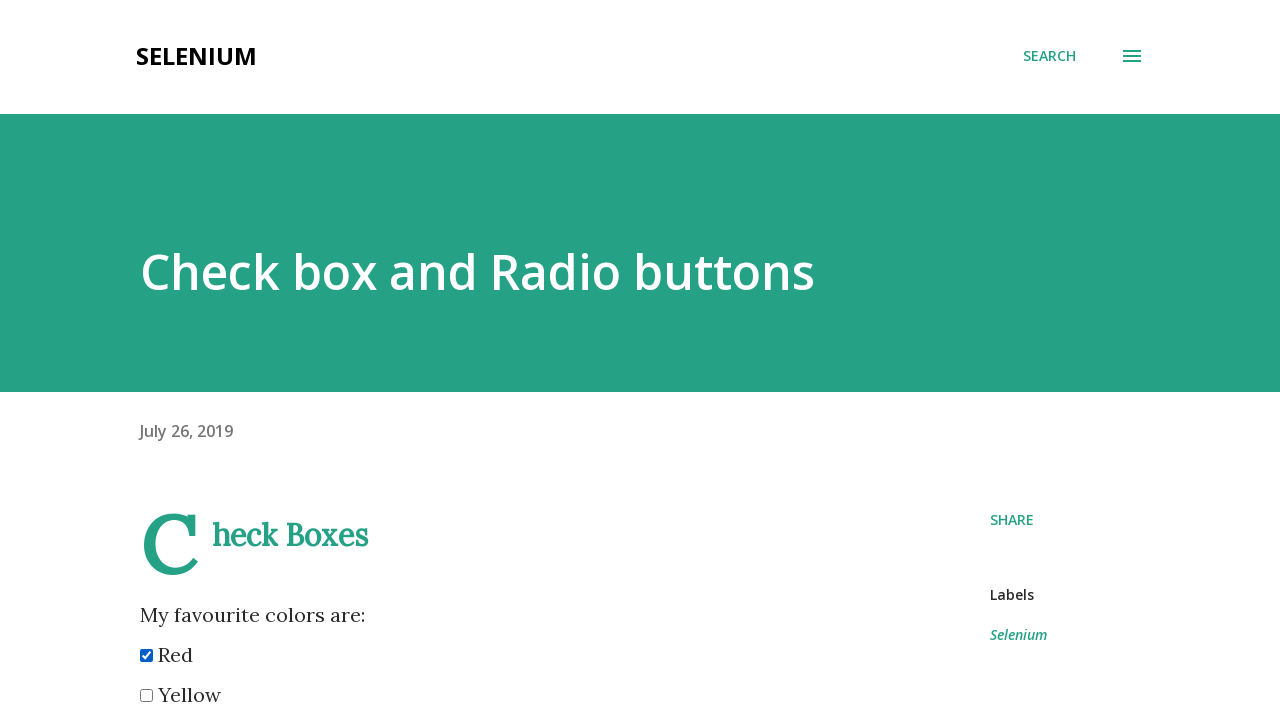

Clicked Blue checkbox at (146, 360) on input[name='color'][value='blue']
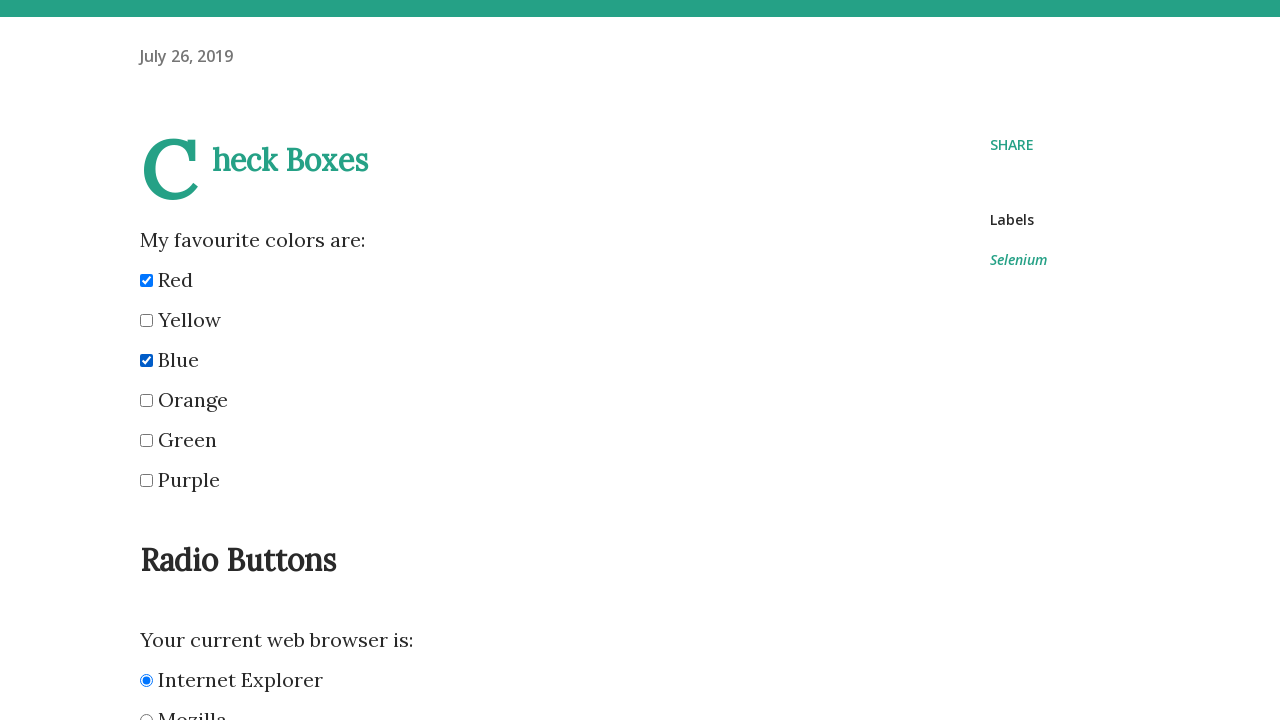

Clicked Orange checkbox at (146, 400) on input[name='color'][value='orange']
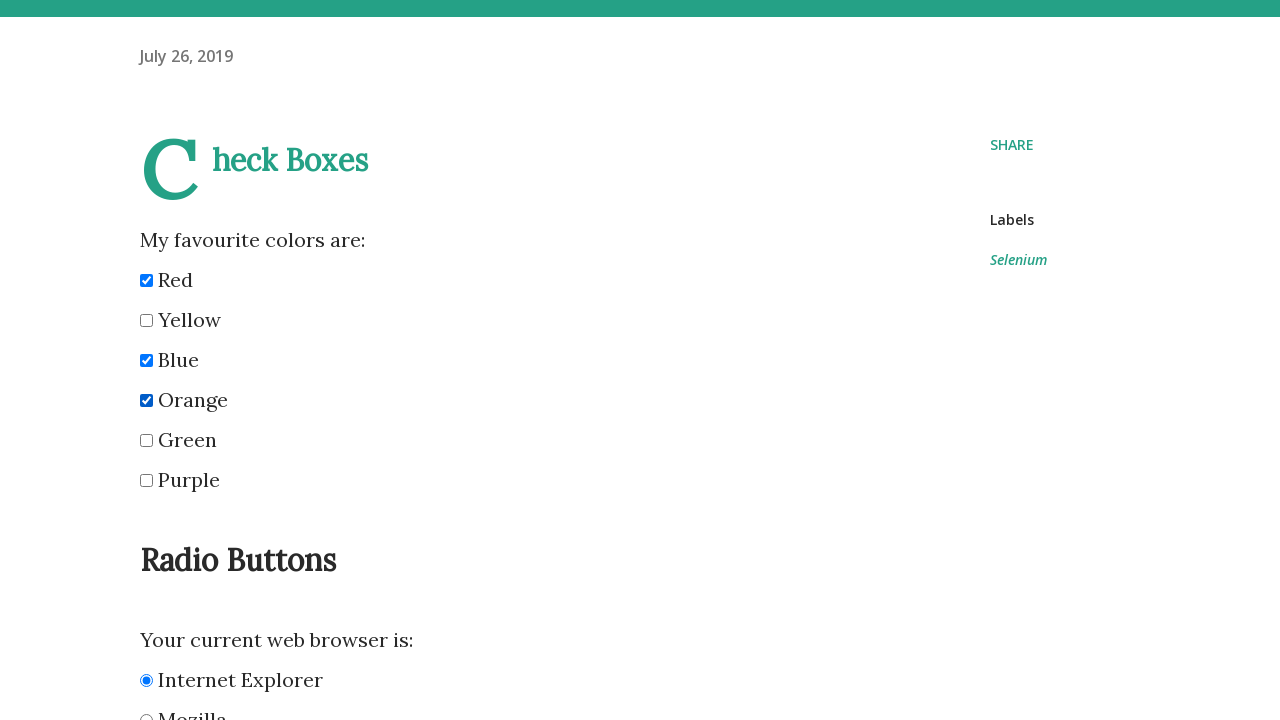

Verified Red checkbox is selected
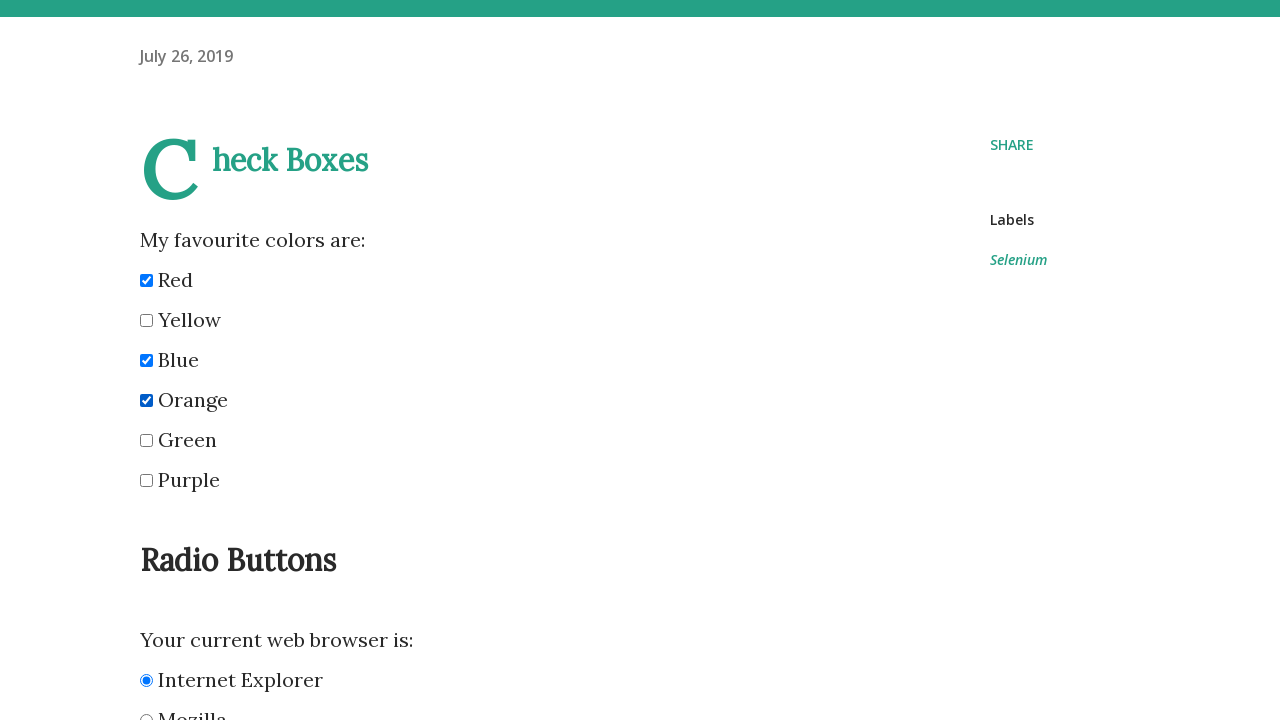

Verified Blue checkbox is selected
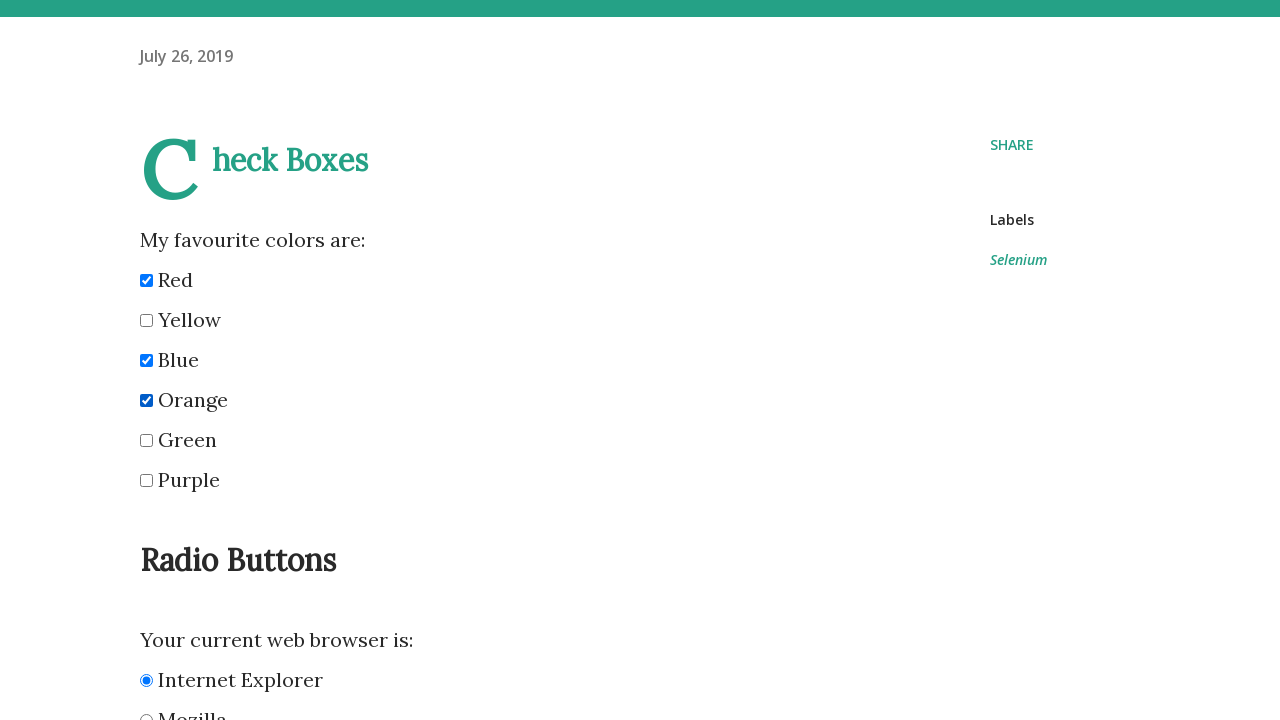

Verified Orange checkbox is selected
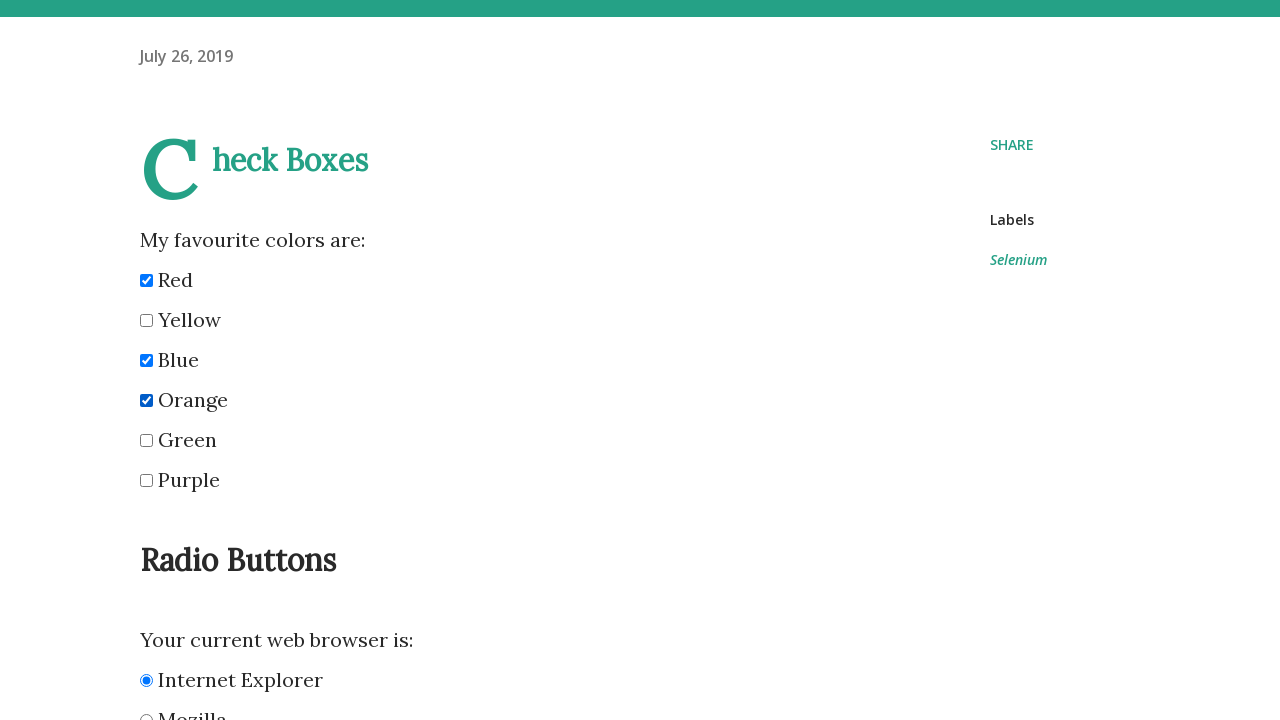

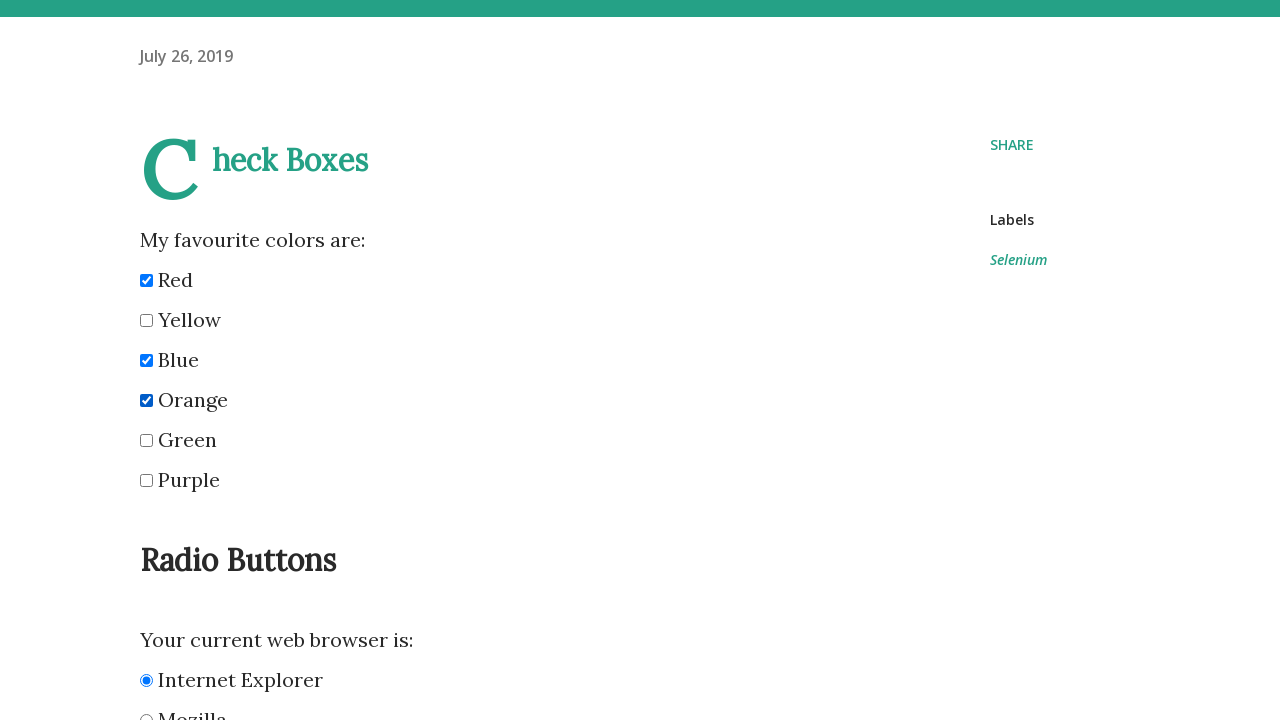